Tests a web form by entering text into a text box and clicking the submit button, then verifies a confirmation message is displayed.

Starting URL: https://www.selenium.dev/selenium/web/web-form.html

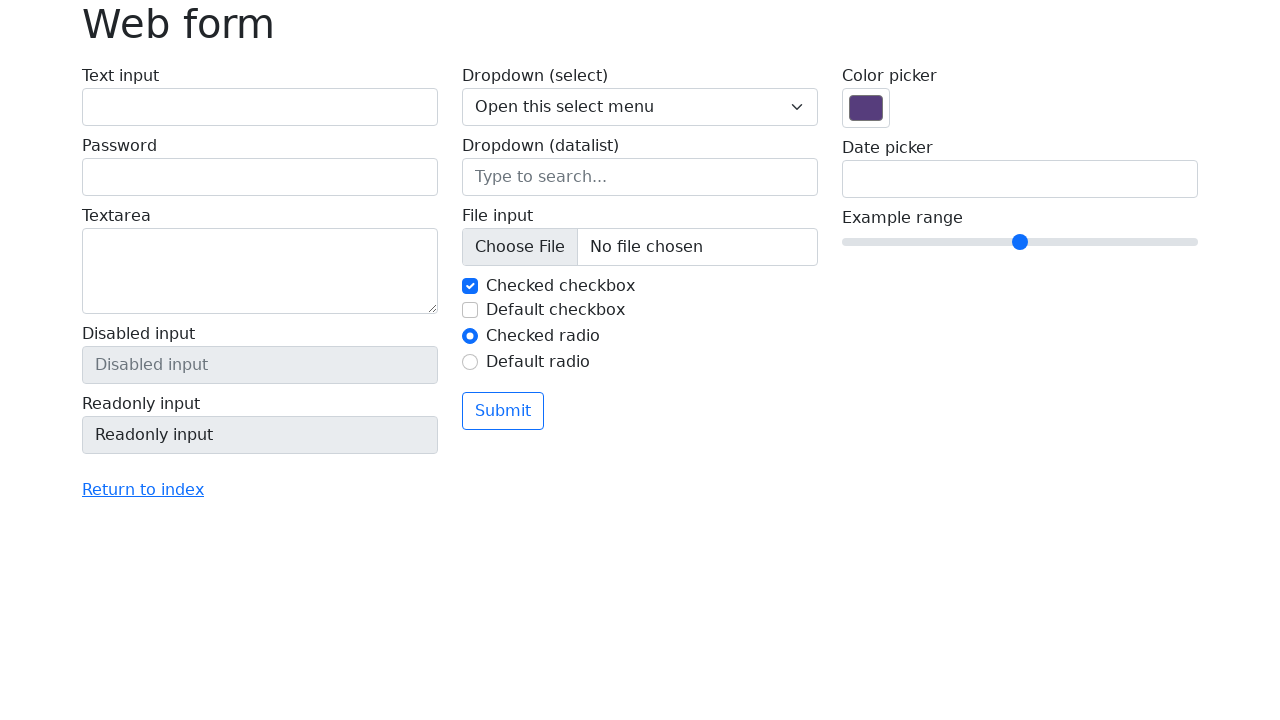

Filled text box with 'Selenium' on input[name='my-text']
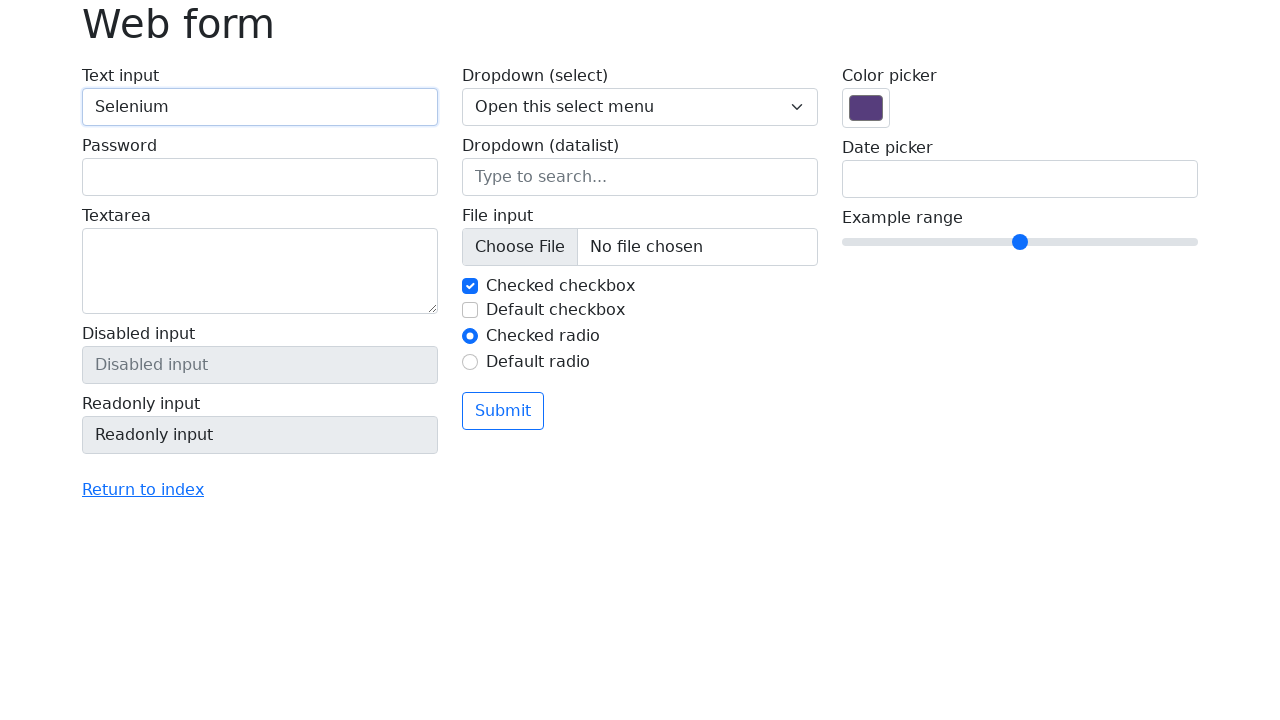

Clicked the submit button at (503, 411) on button
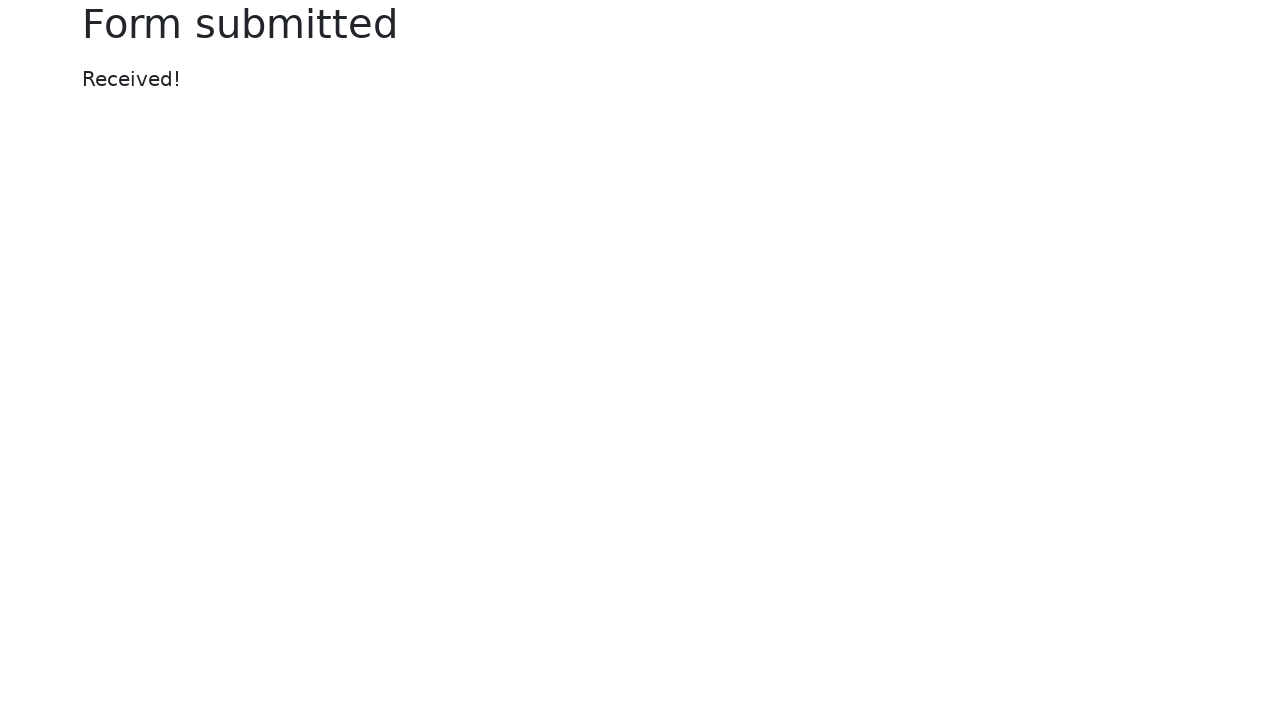

Confirmation message appeared
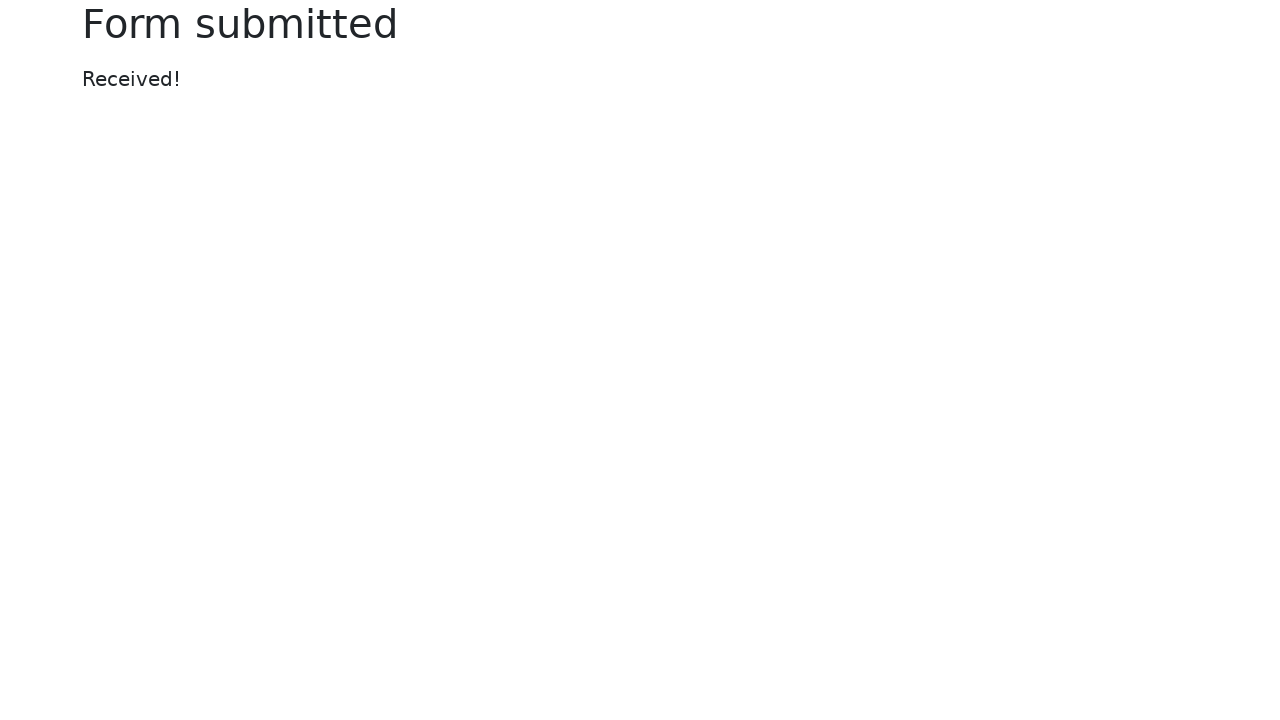

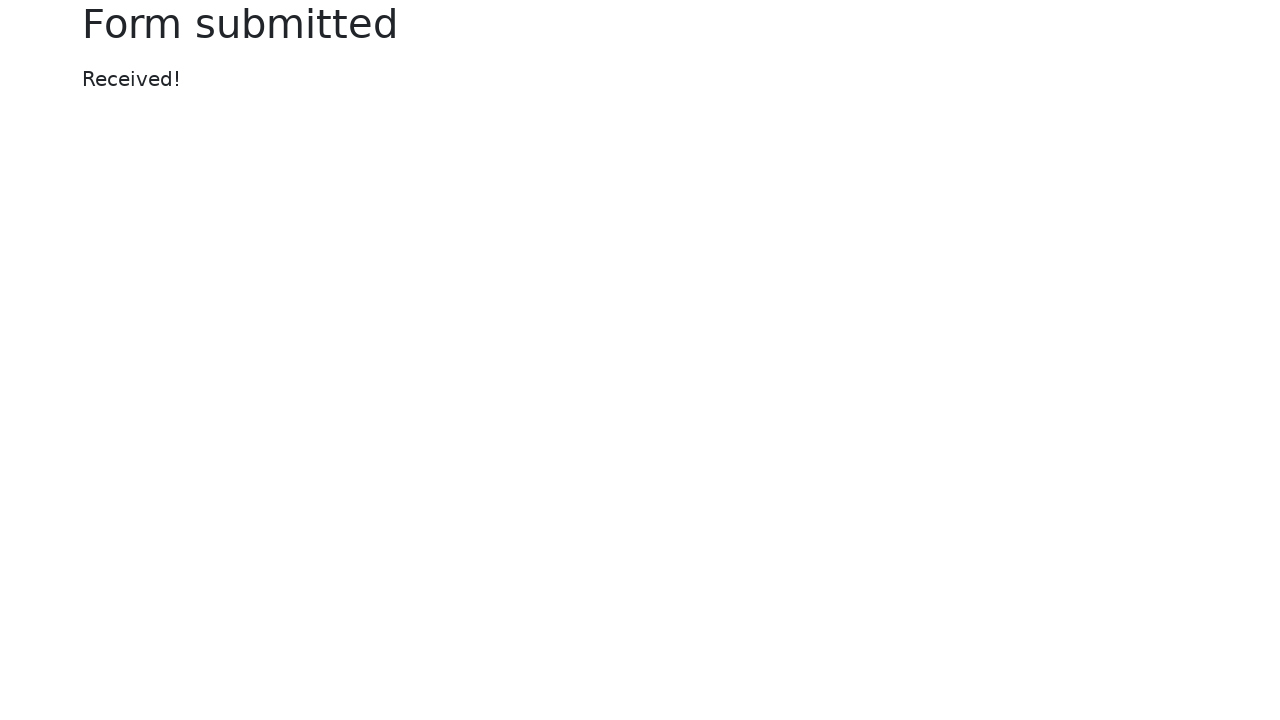